Tests clearing the complete state of all items by toggling the mark all checkbox

Starting URL: https://demo.playwright.dev/todomvc

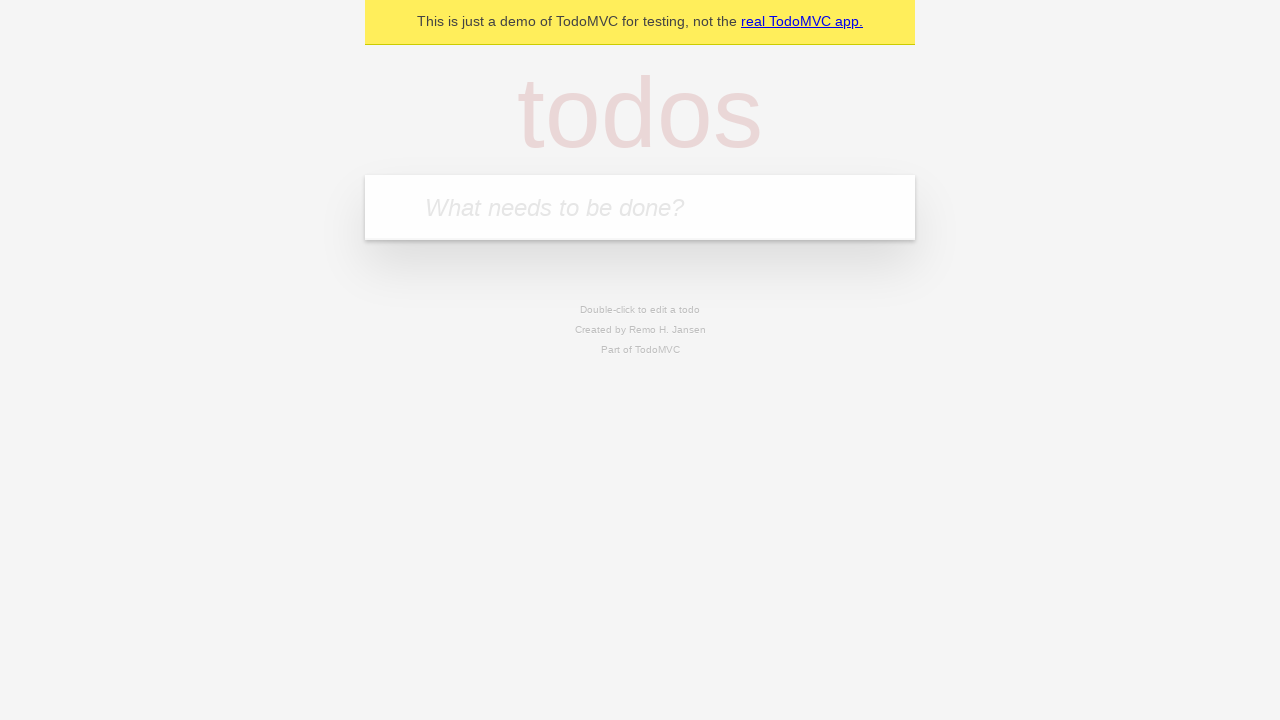

Filled first todo input with 'buy some cheese' on internal:attr=[placeholder="What needs to be done?"i]
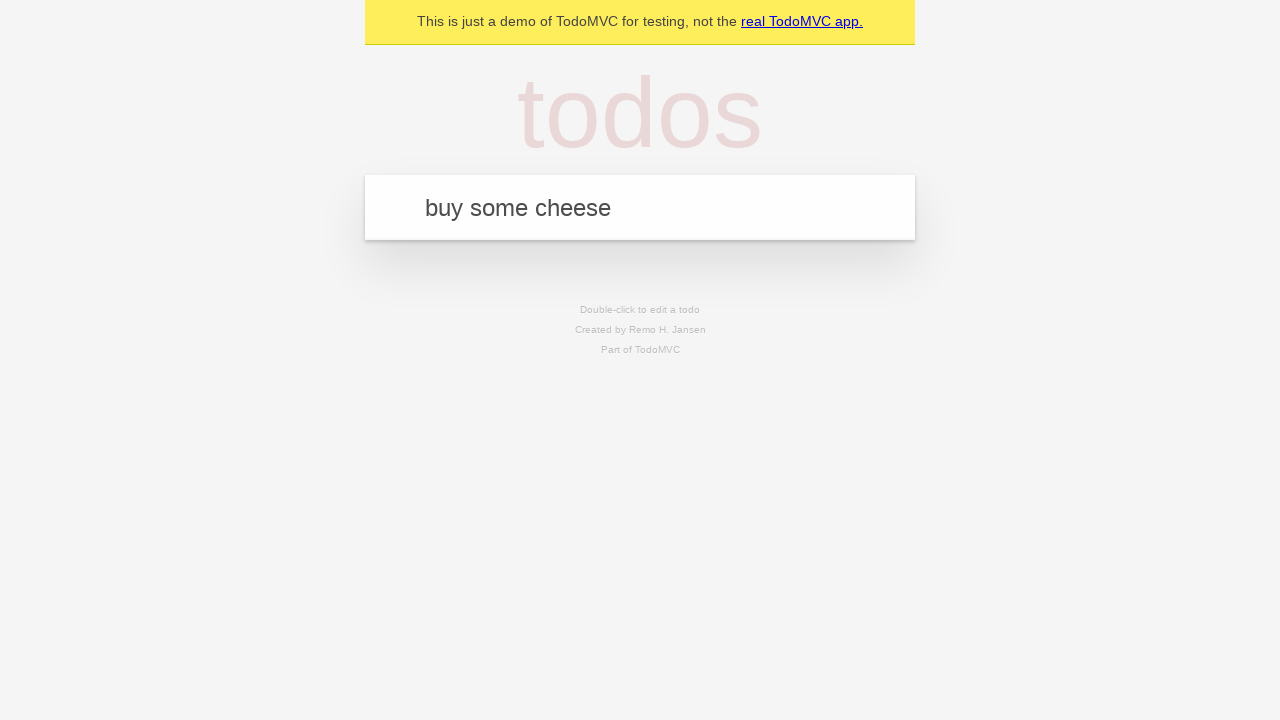

Pressed Enter to create first todo on internal:attr=[placeholder="What needs to be done?"i]
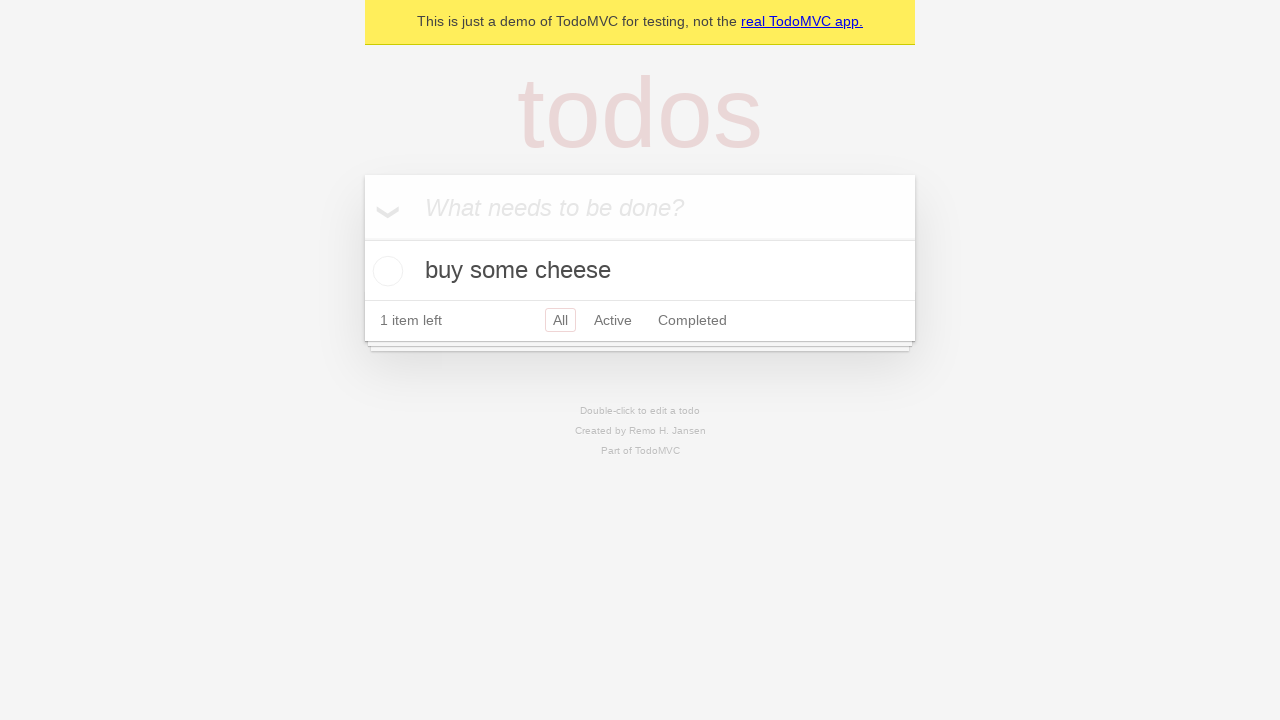

Filled second todo input with 'feed the cat' on internal:attr=[placeholder="What needs to be done?"i]
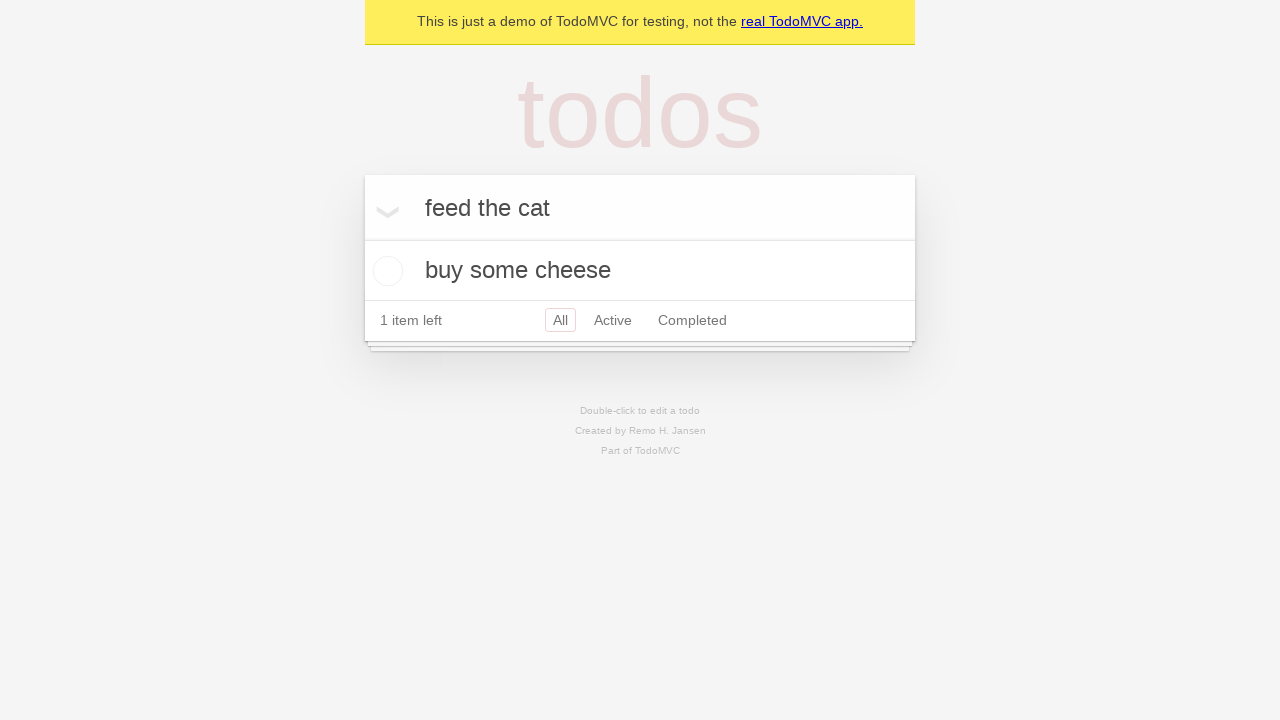

Pressed Enter to create second todo on internal:attr=[placeholder="What needs to be done?"i]
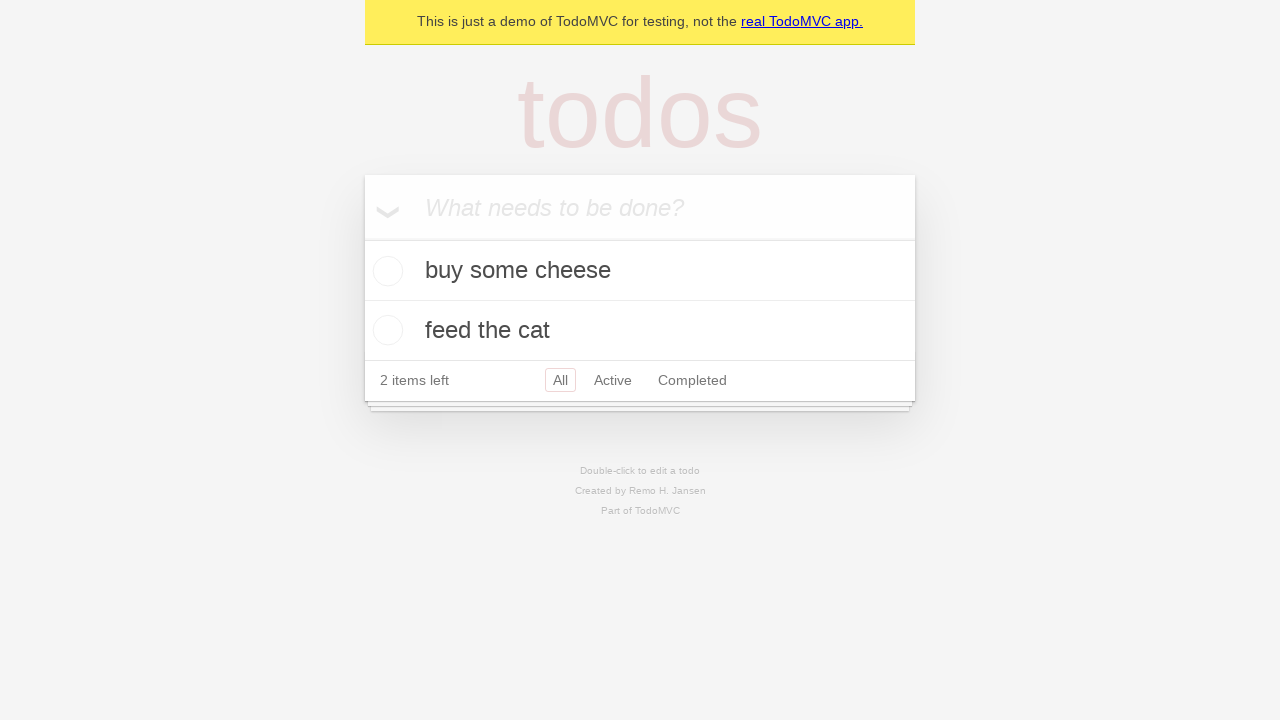

Filled third todo input with 'book a doctors appointment' on internal:attr=[placeholder="What needs to be done?"i]
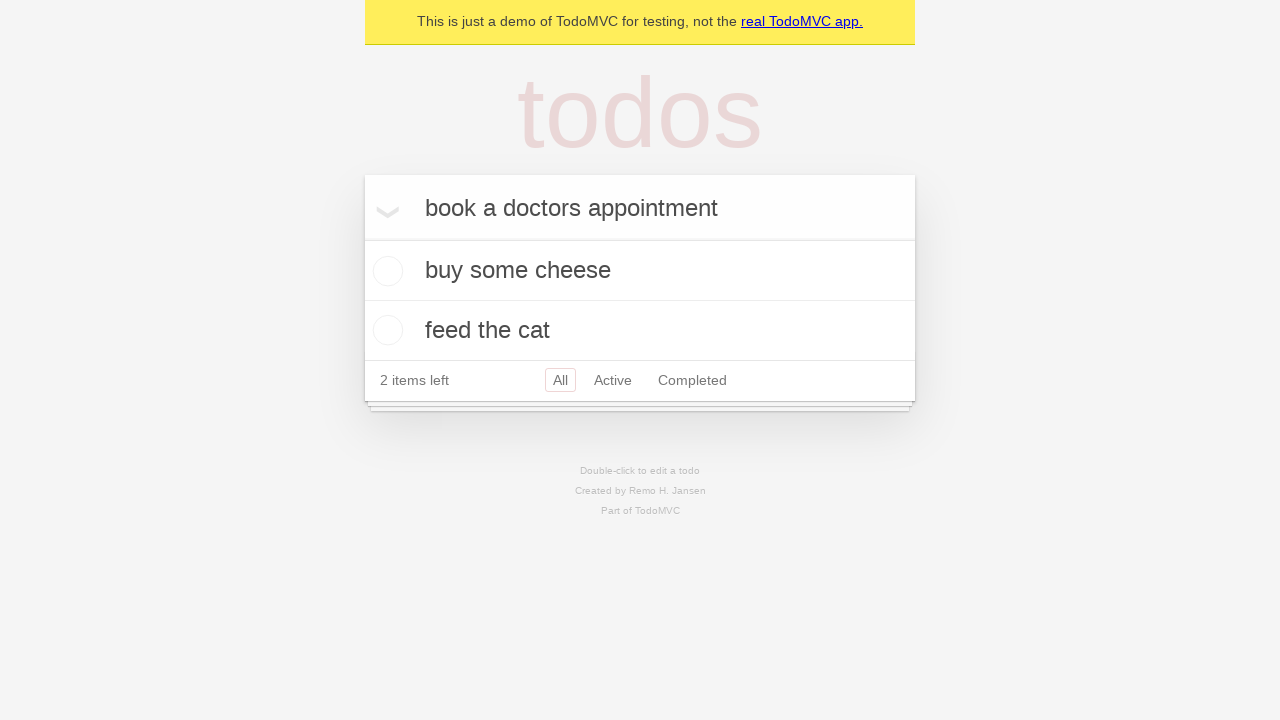

Pressed Enter to create third todo on internal:attr=[placeholder="What needs to be done?"i]
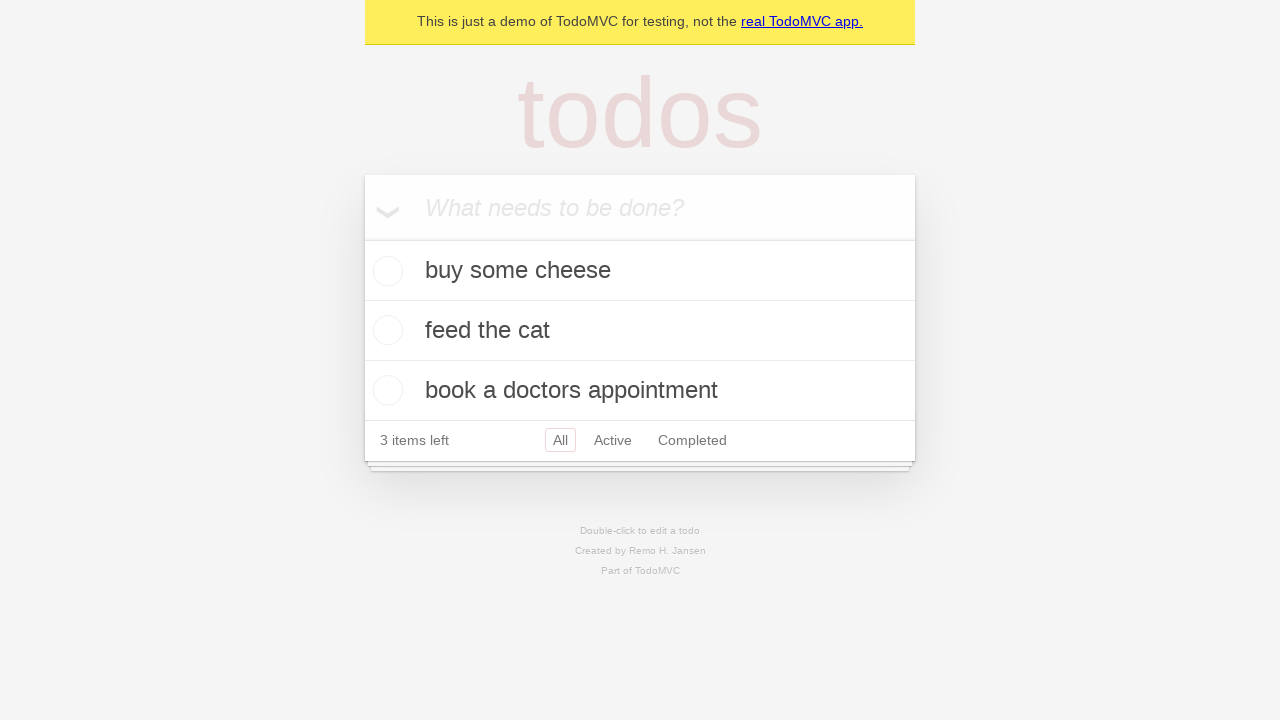

All three todos were created and loaded
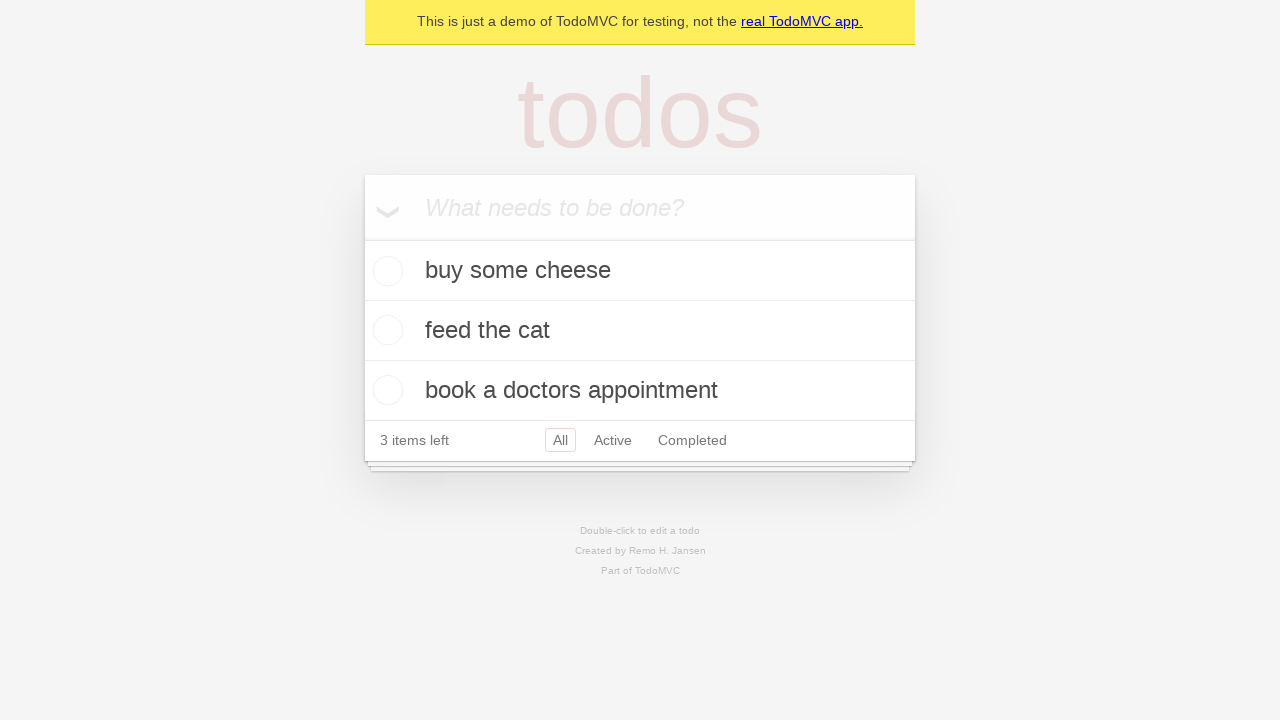

Clicked 'Mark all as complete' checkbox to mark all todos as complete at (362, 238) on internal:label="Mark all as complete"i
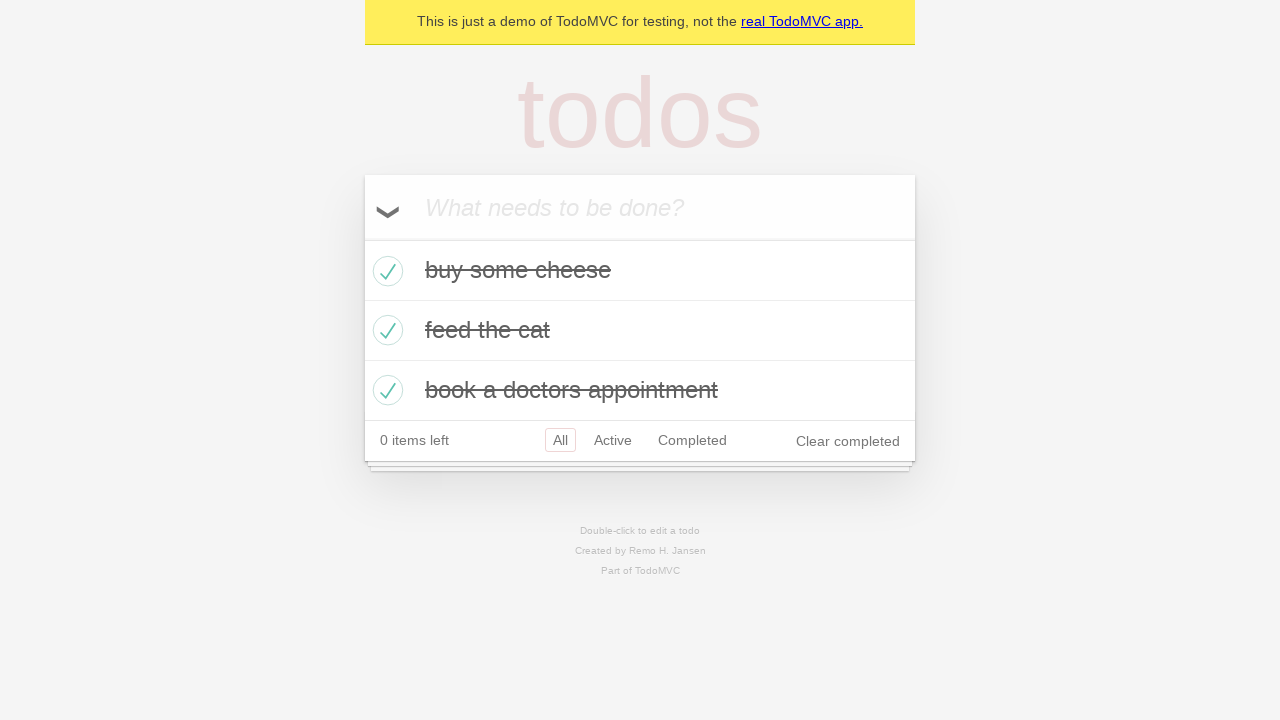

Unchecked 'Mark all as complete' checkbox to clear the complete state of all todos at (362, 238) on internal:label="Mark all as complete"i
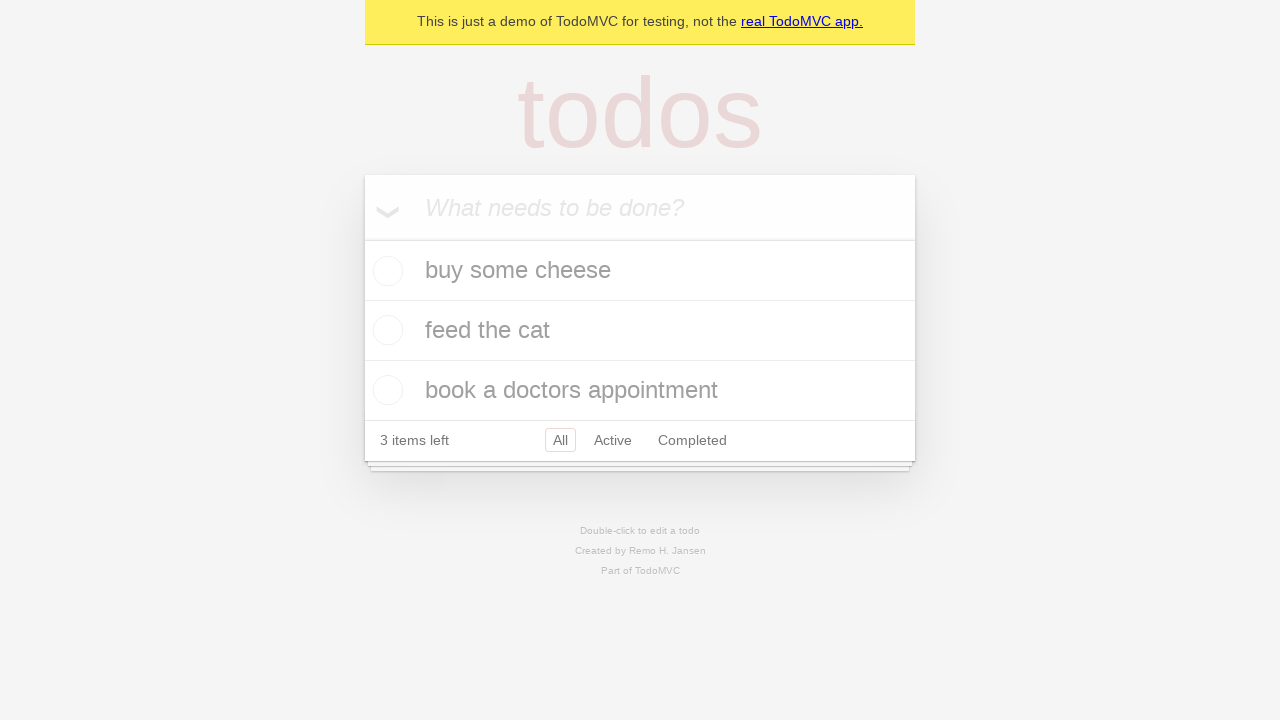

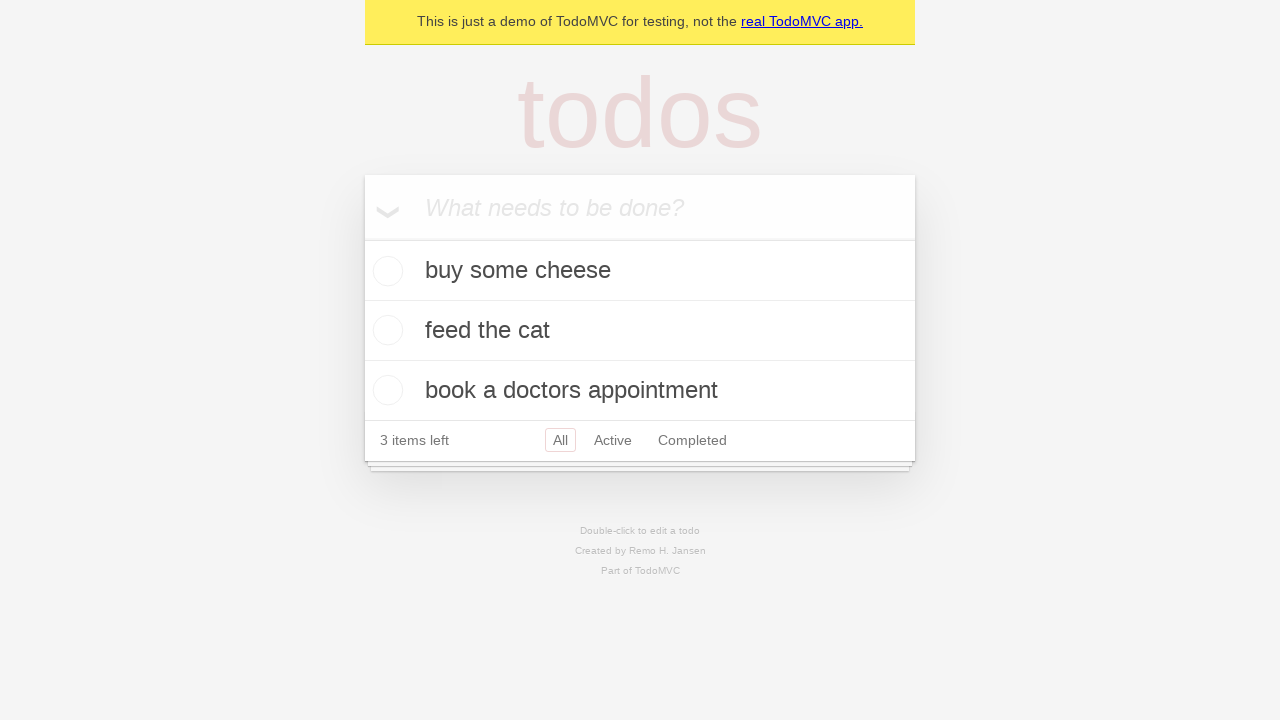